Solves a mathematical problem displayed on the page, fills the answer in a form, selects checkboxes, and submits the form

Starting URL: https://suninjuly.github.io/math.html

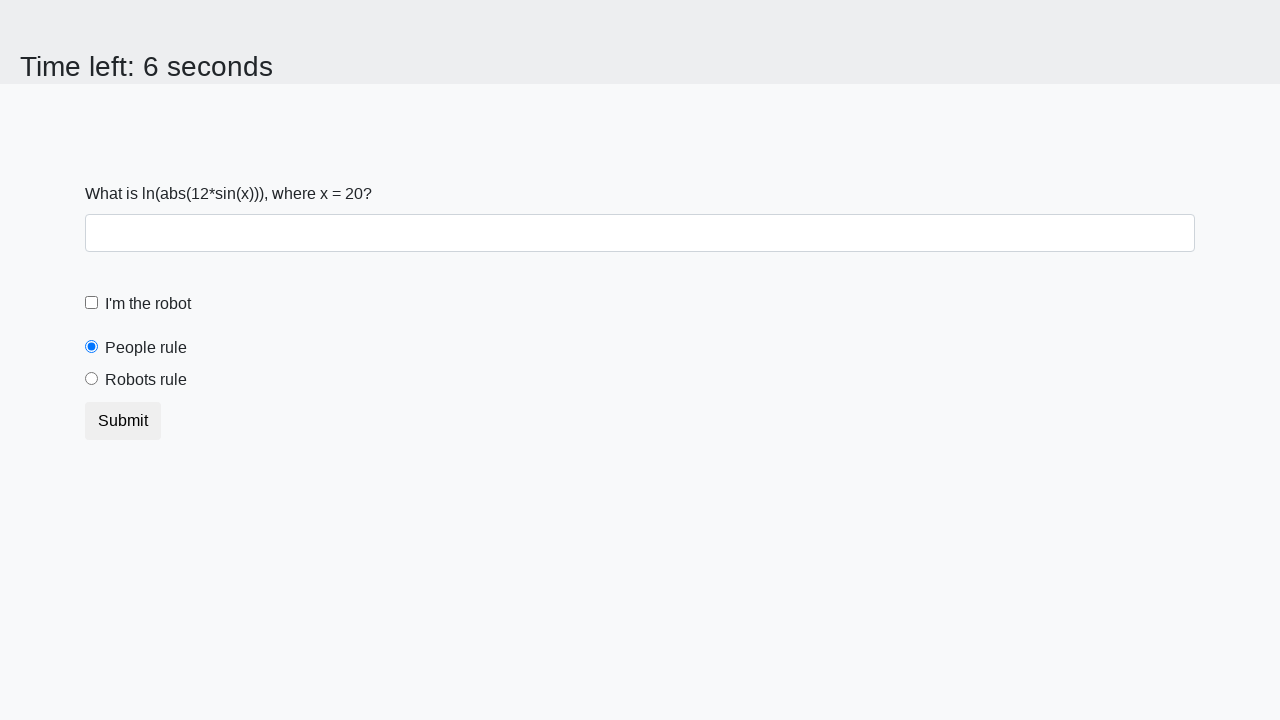

Retrieved x value from the page
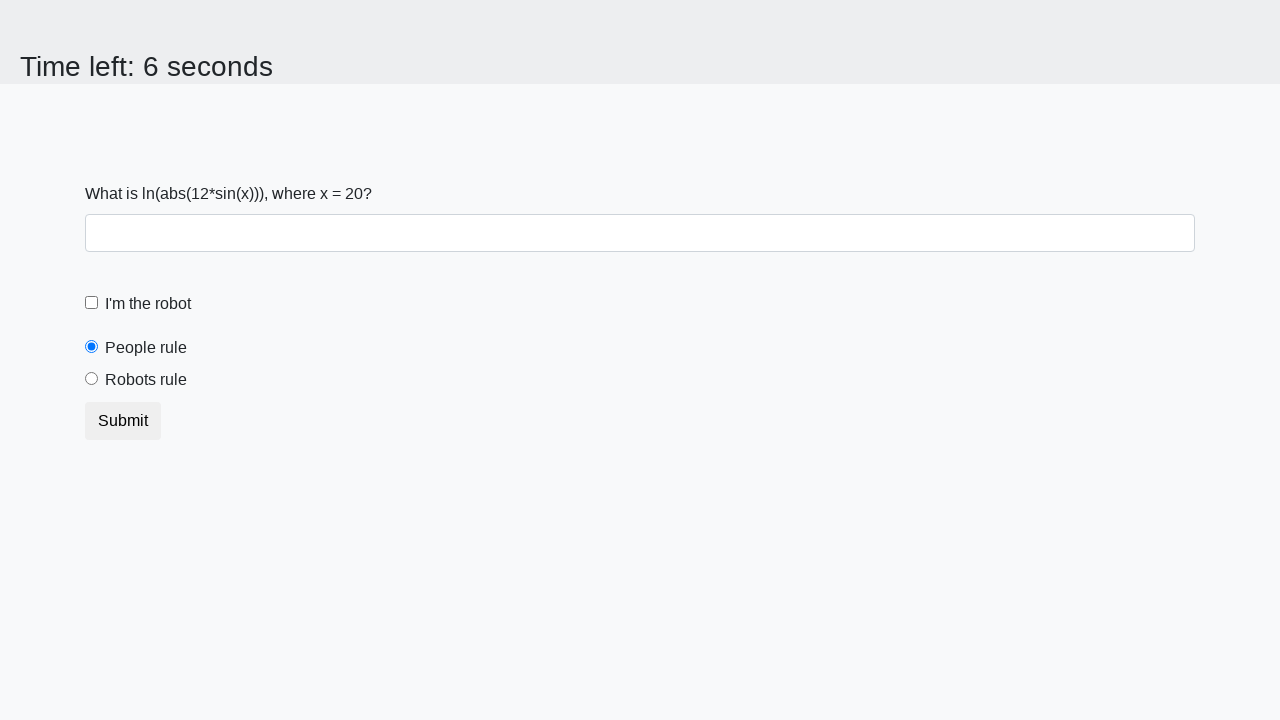

Calculated mathematical answer using formula: log(abs(12*sin(x)))
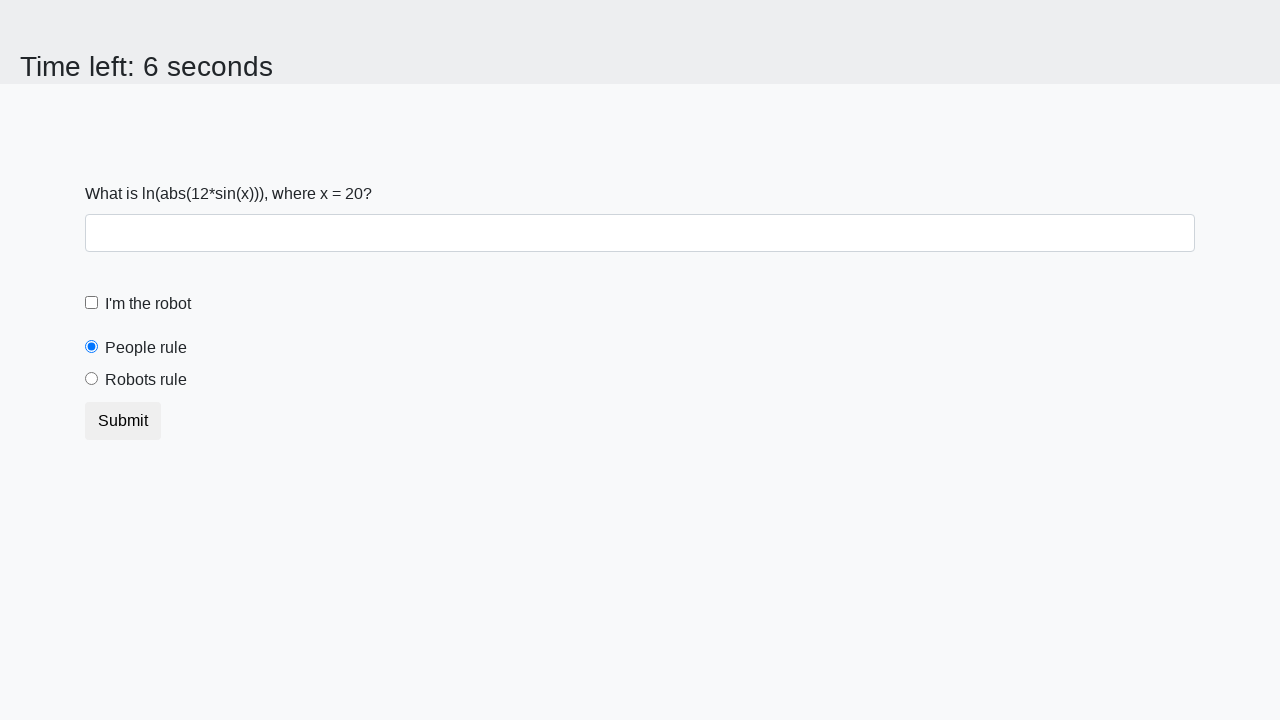

Filled answer field with calculated result on #answer
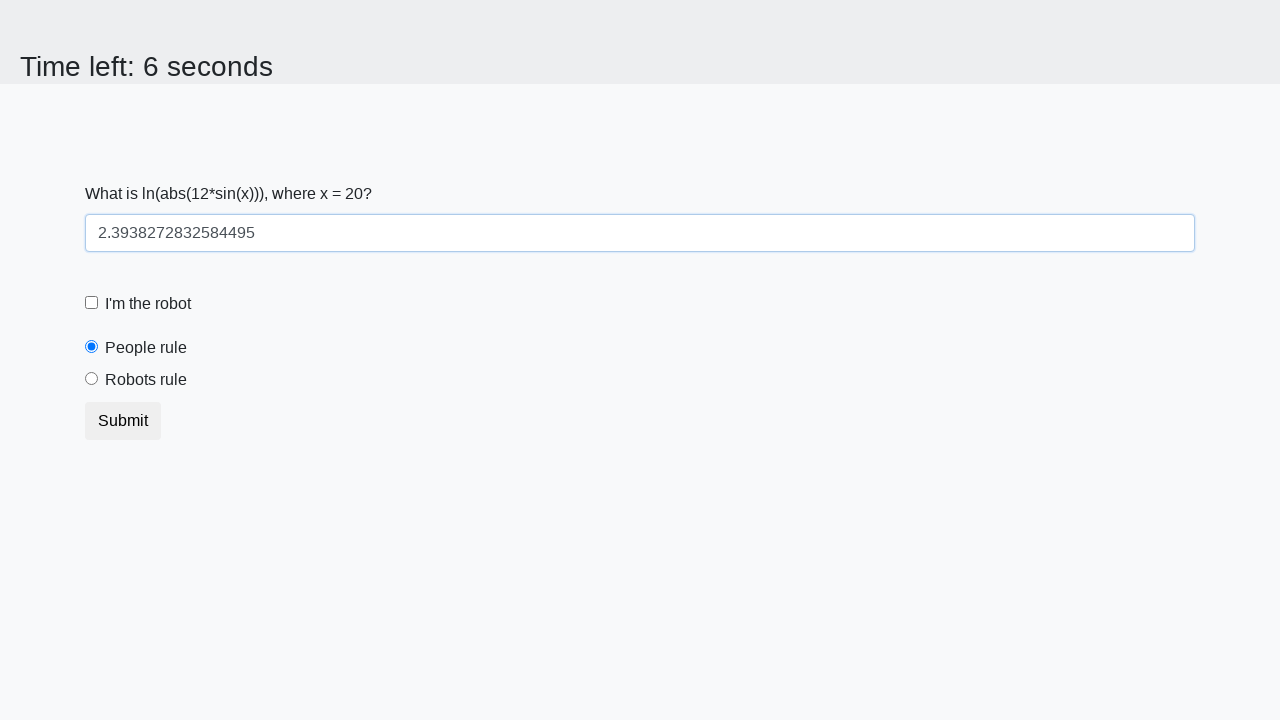

Clicked robot checkbox at (92, 303) on #robotCheckbox
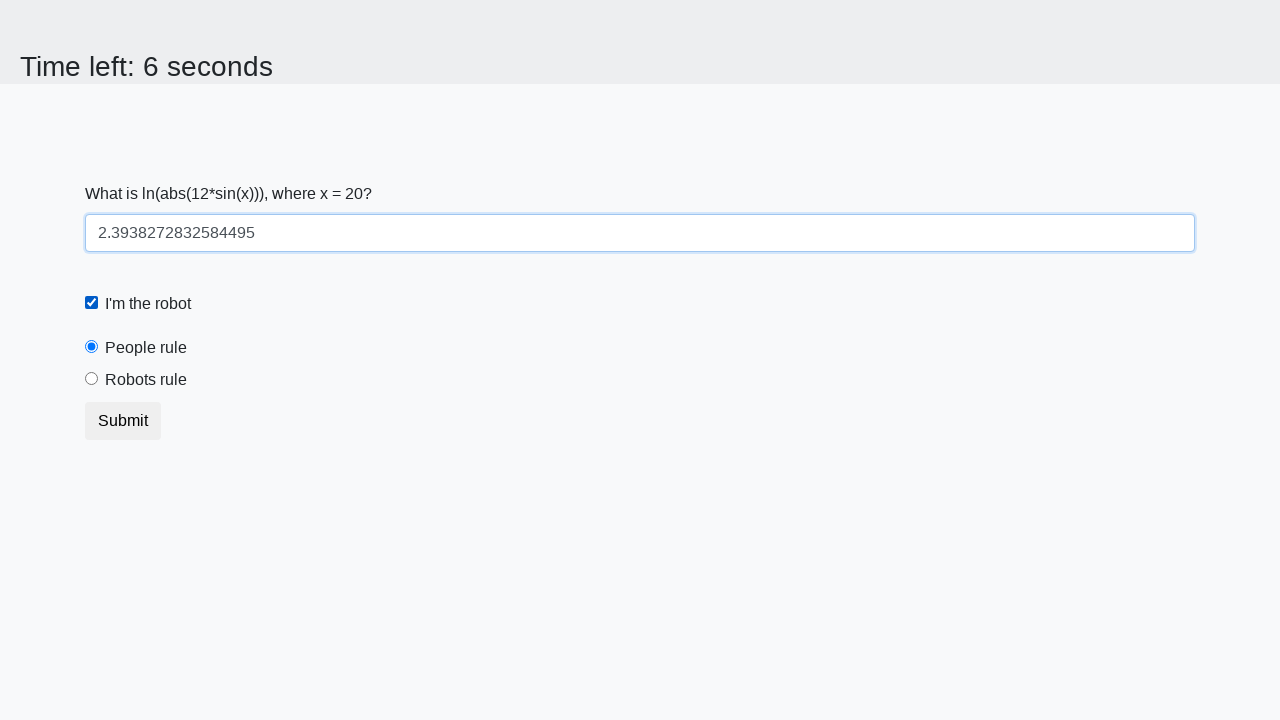

Clicked robots rule radio button at (92, 379) on #robotsRule
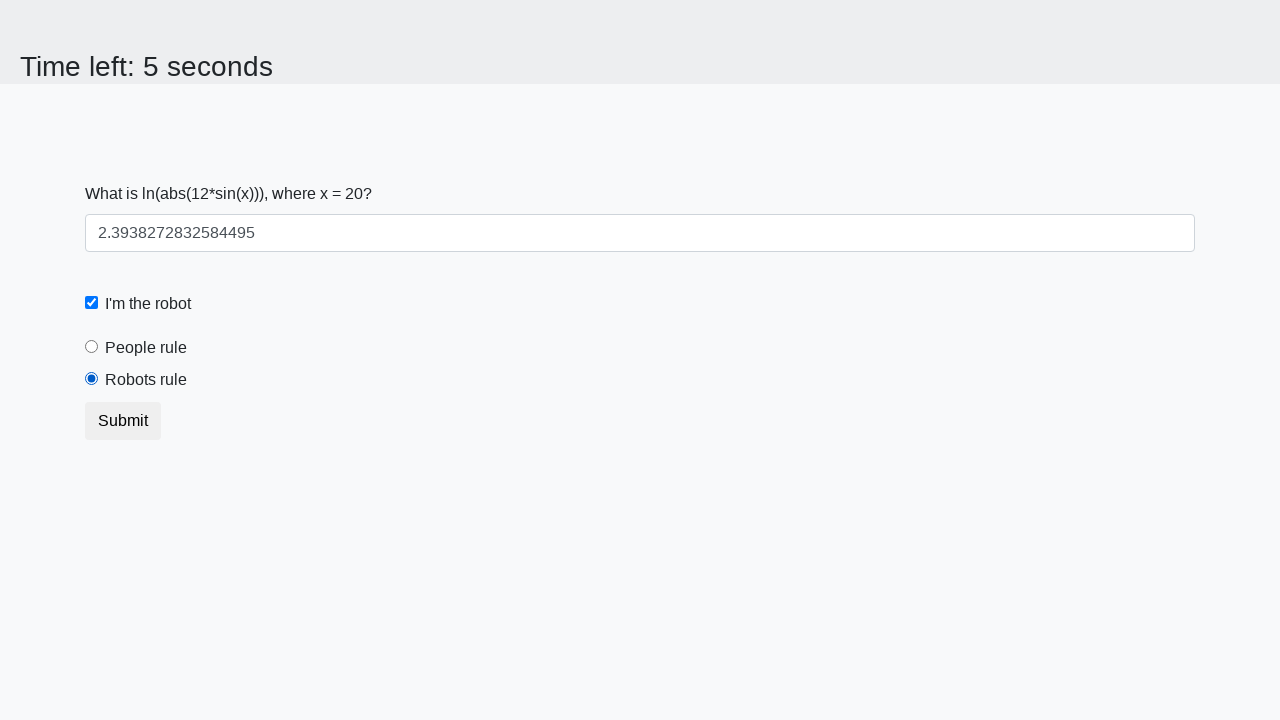

Submitted the form at (123, 421) on button[type='submit']
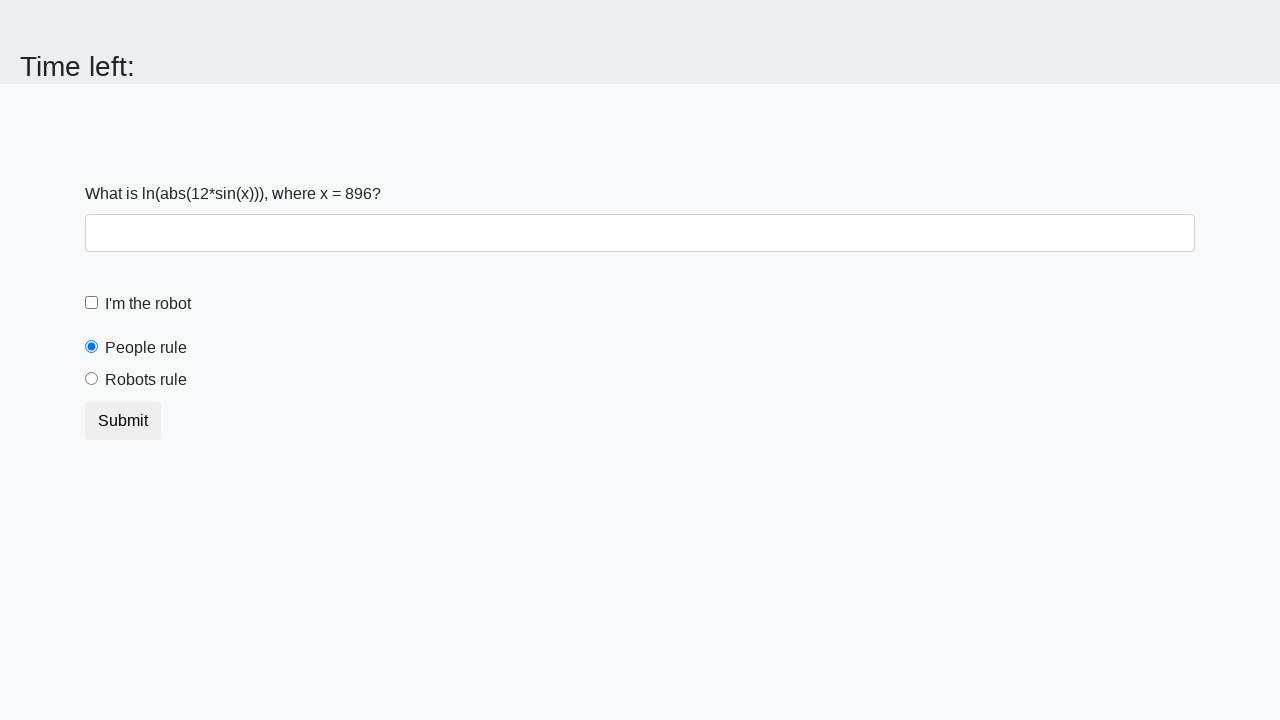

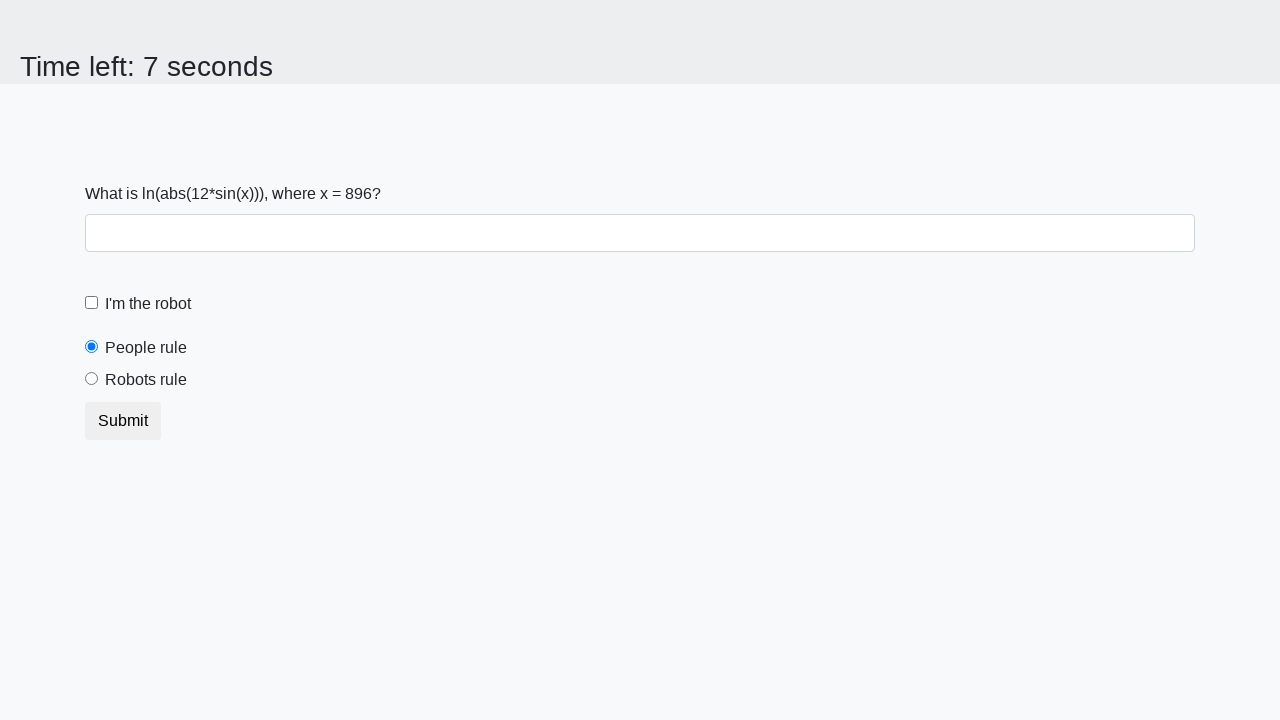